Tests filtering to display only completed items

Starting URL: https://demo.playwright.dev/todomvc

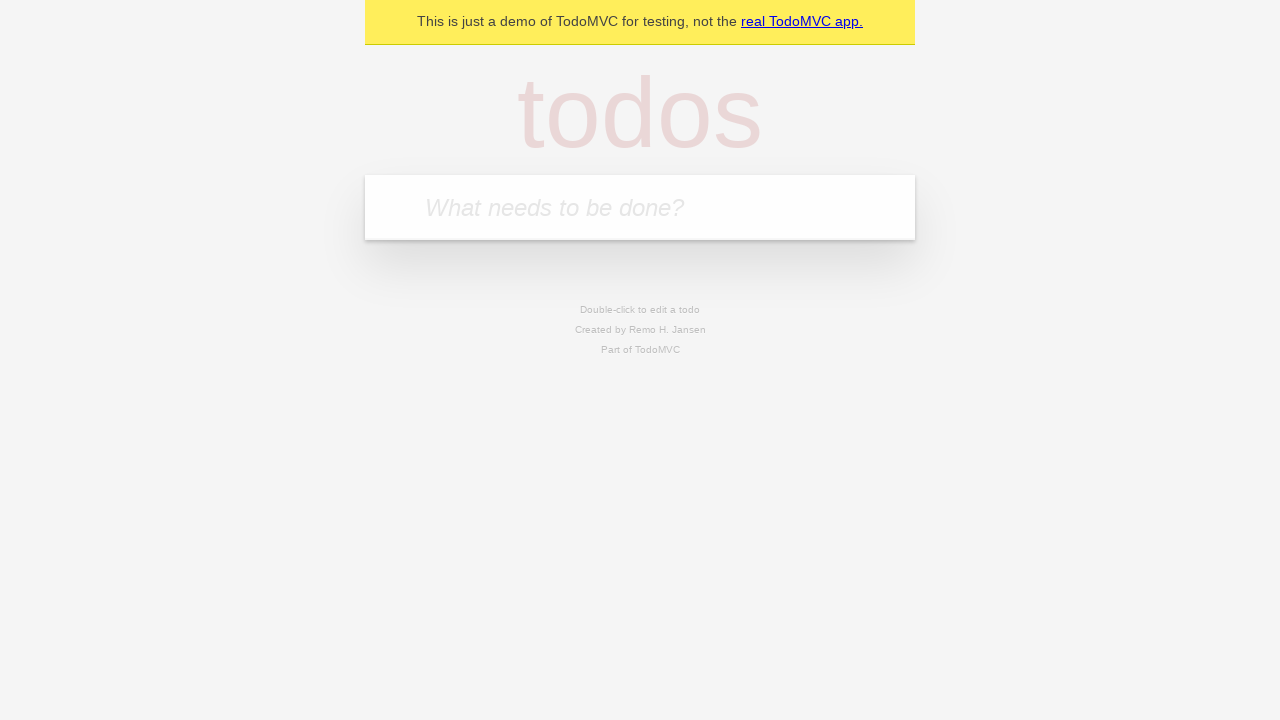

Filled new todo input with 'buy some cheese' on .new-todo
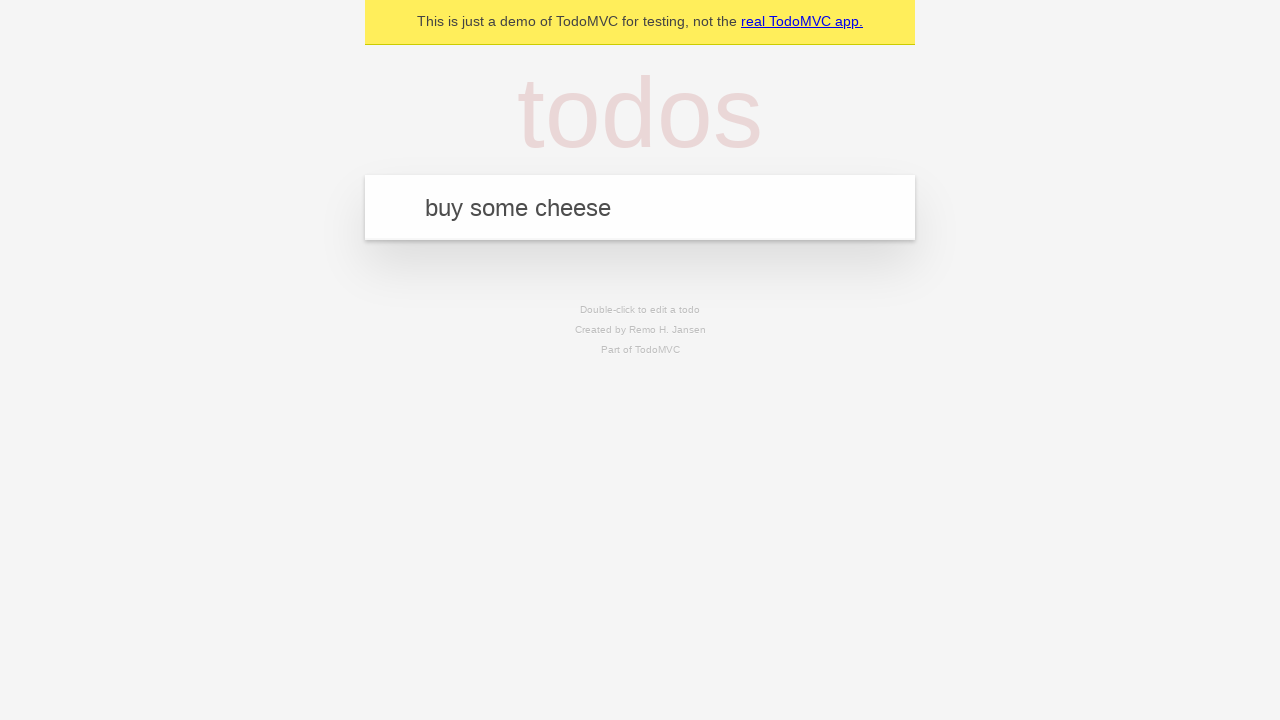

Pressed Enter to add first todo item on .new-todo
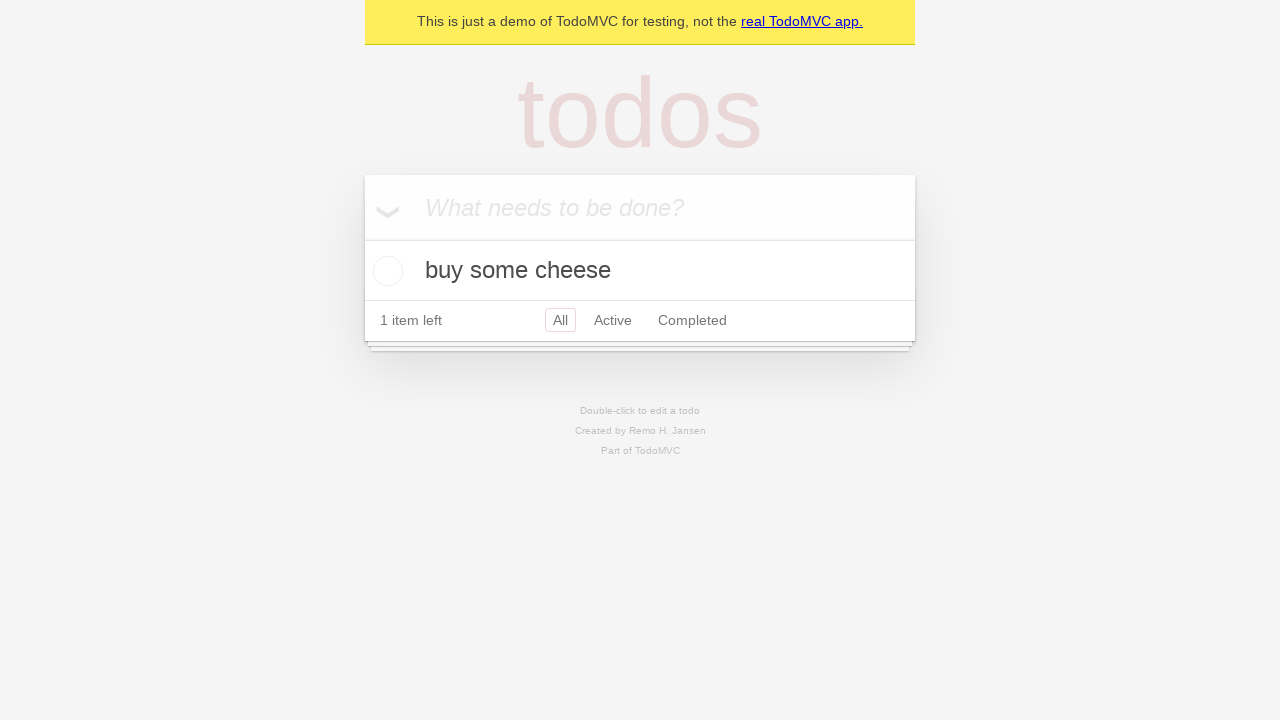

Filled new todo input with 'feed the cat' on .new-todo
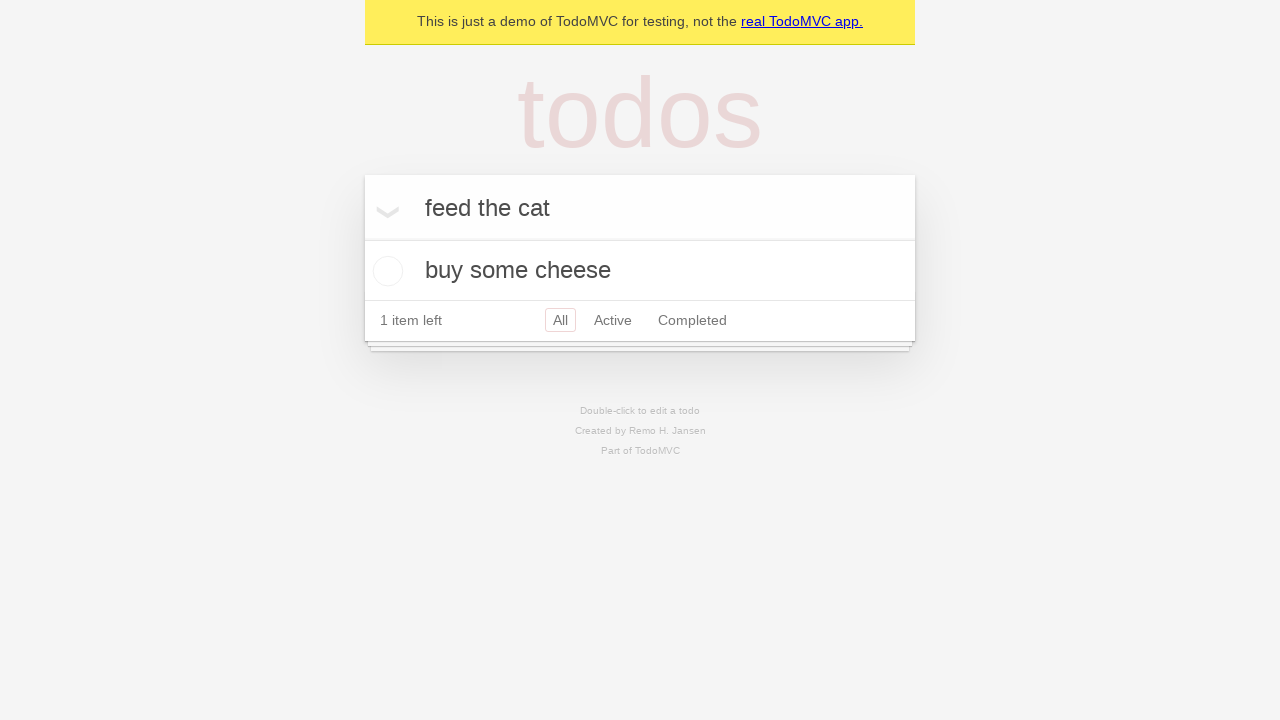

Pressed Enter to add second todo item on .new-todo
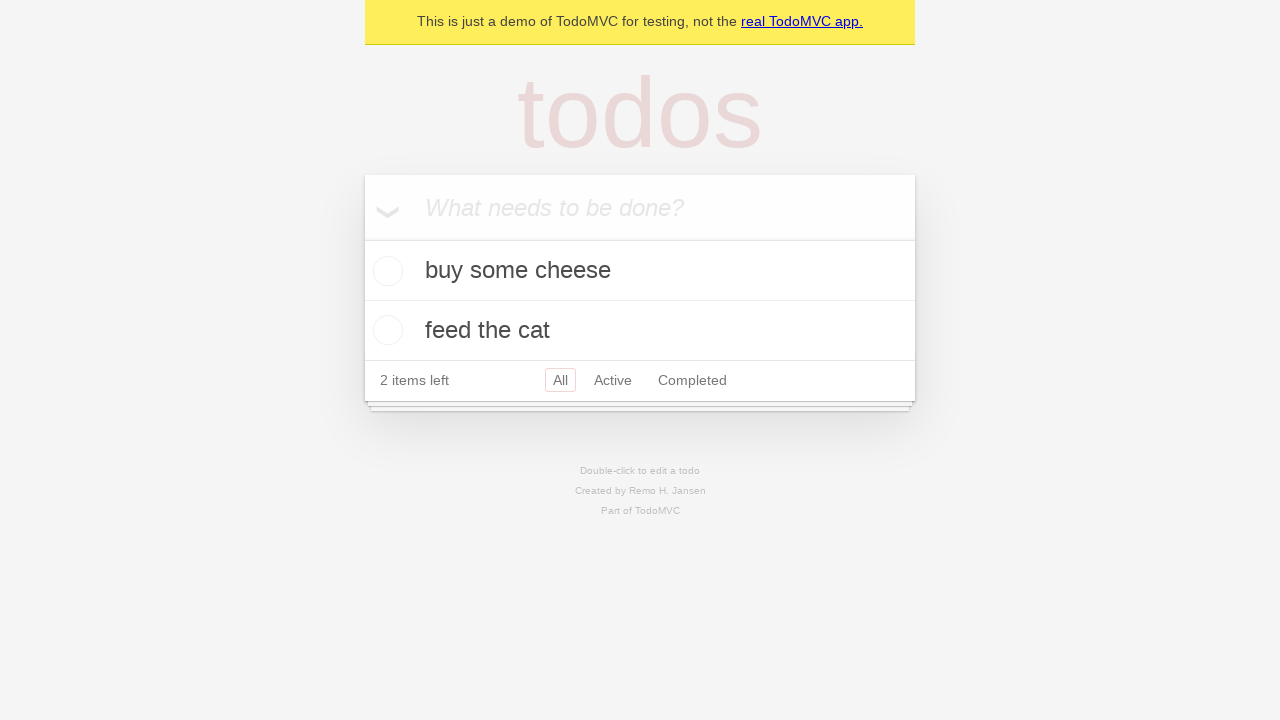

Filled new todo input with 'book a doctors appointment' on .new-todo
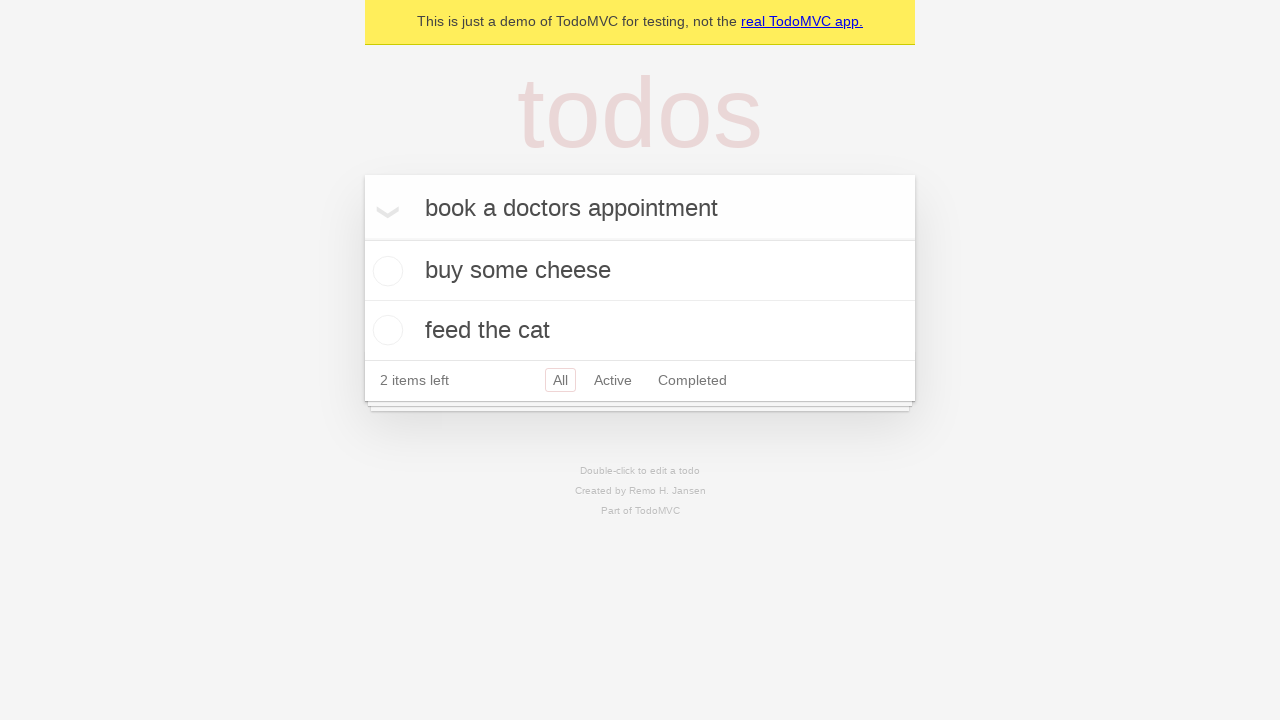

Pressed Enter to add third todo item on .new-todo
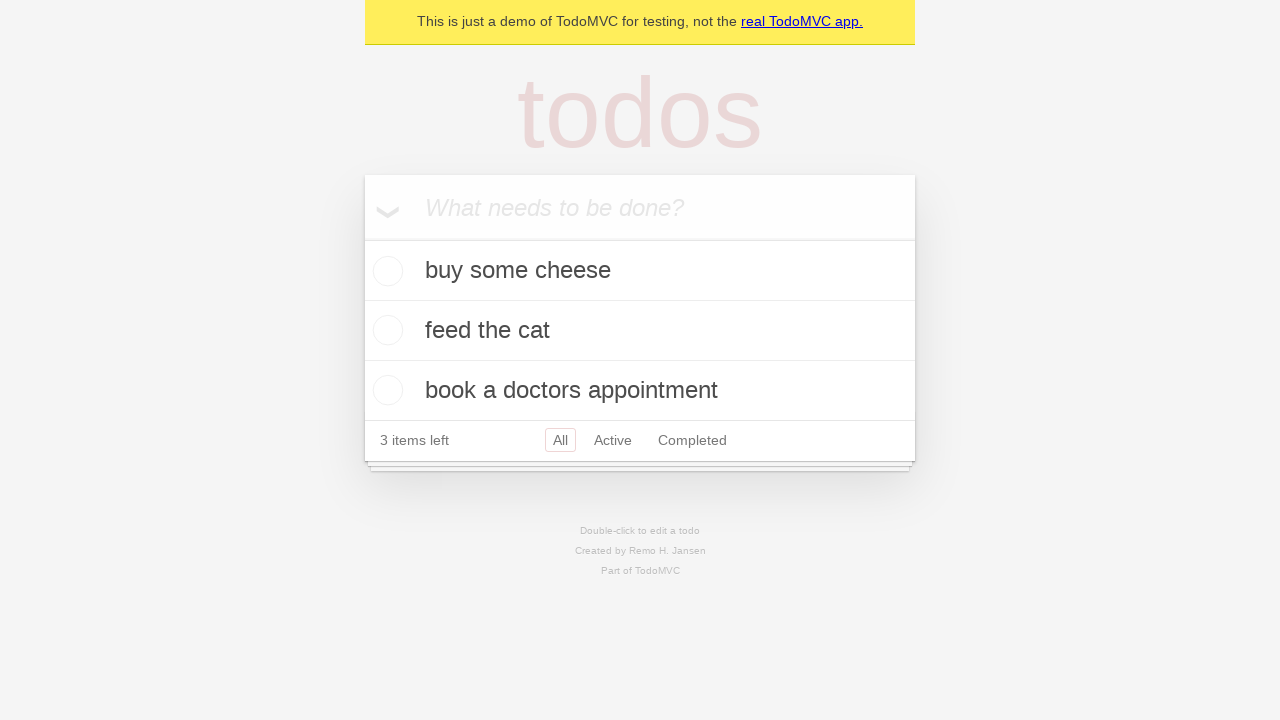

Waited for all three todo items to load
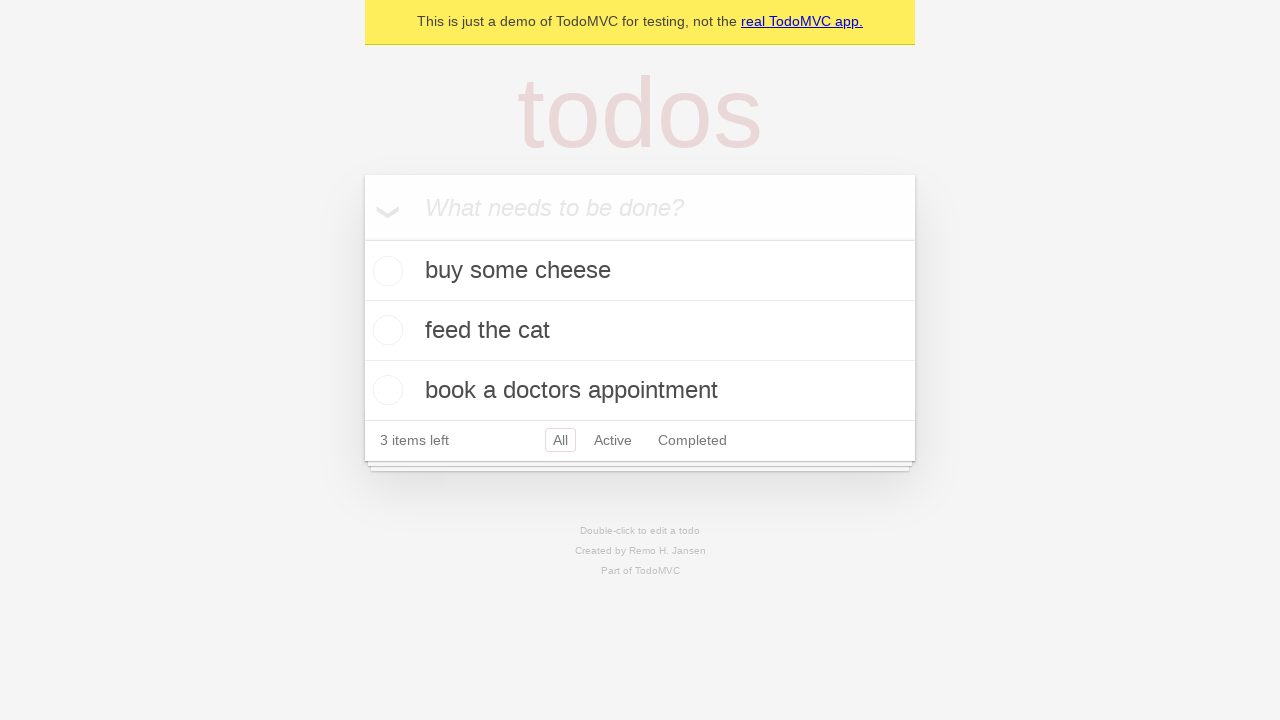

Checked second todo item as completed at (385, 330) on .todo-list li .toggle >> nth=1
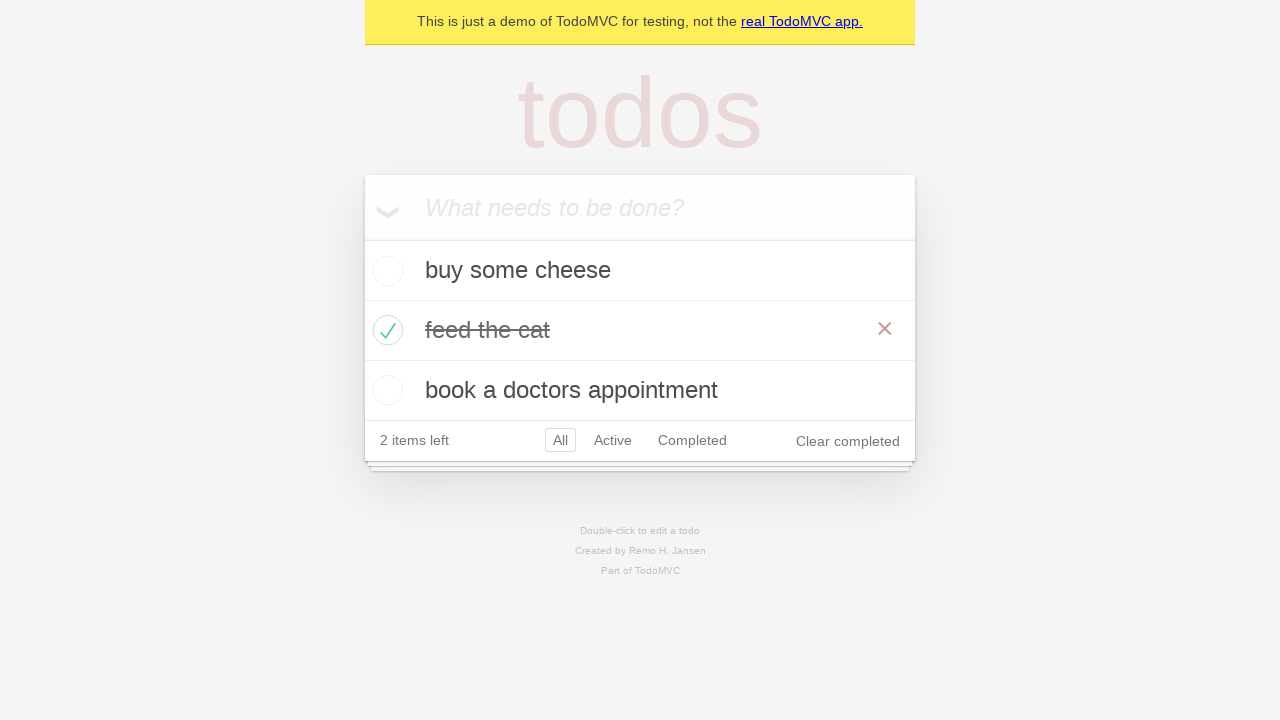

Clicked Completed filter to display only completed items at (692, 440) on .filters >> text=Completed
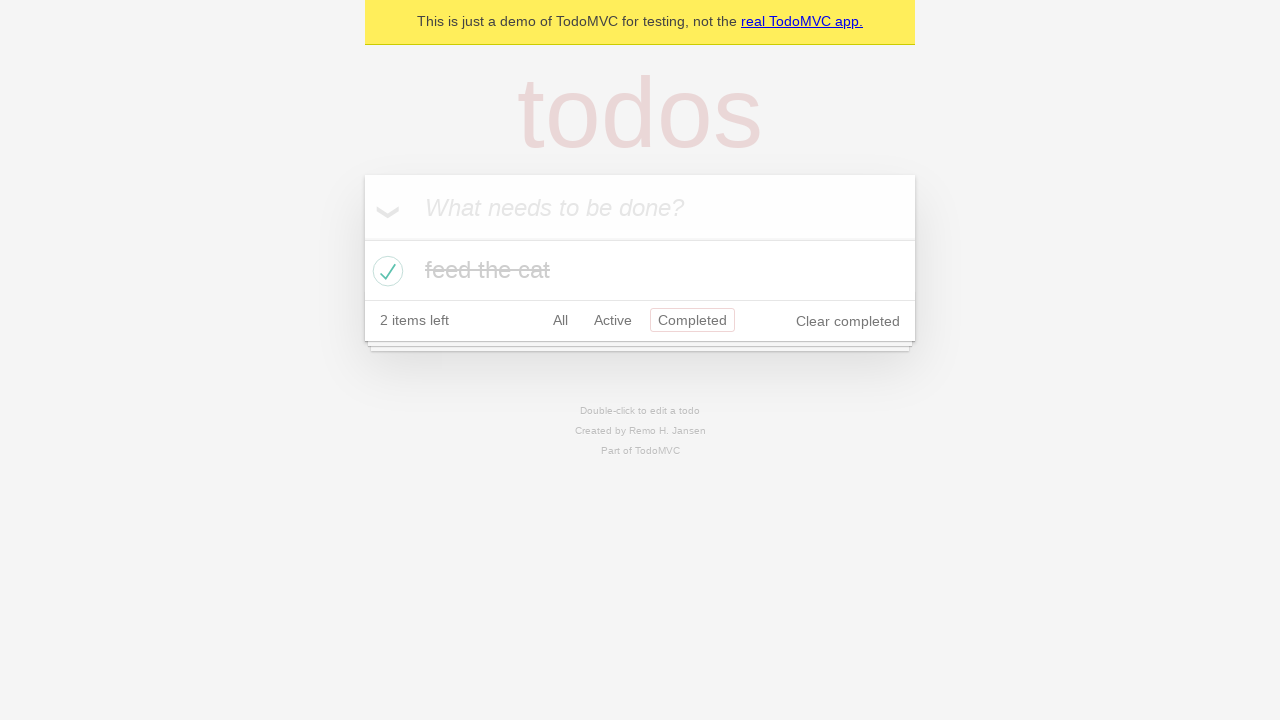

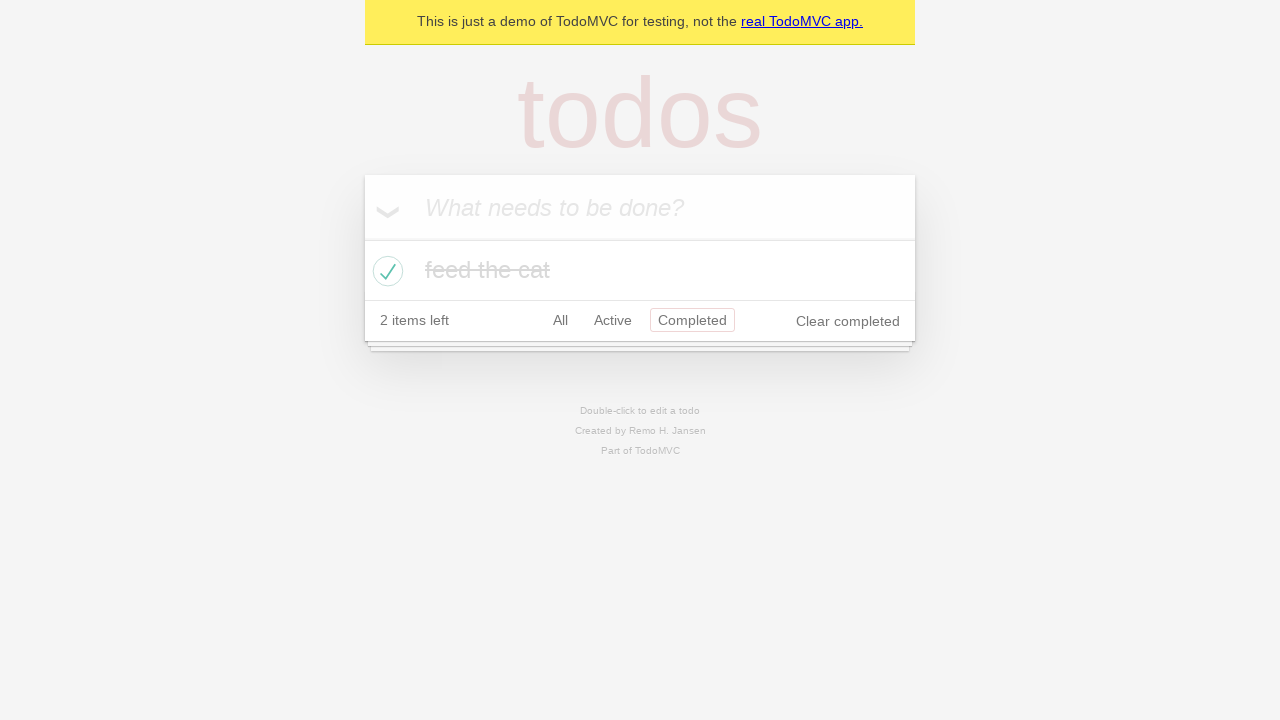